Tests browser tab switching and alert handling by clicking a button to open a new tab, performing a math calculation based on a displayed value, submitting the answer, and verifying the alert message.

Starting URL: http://suninjuly.github.io/redirect_accept.html

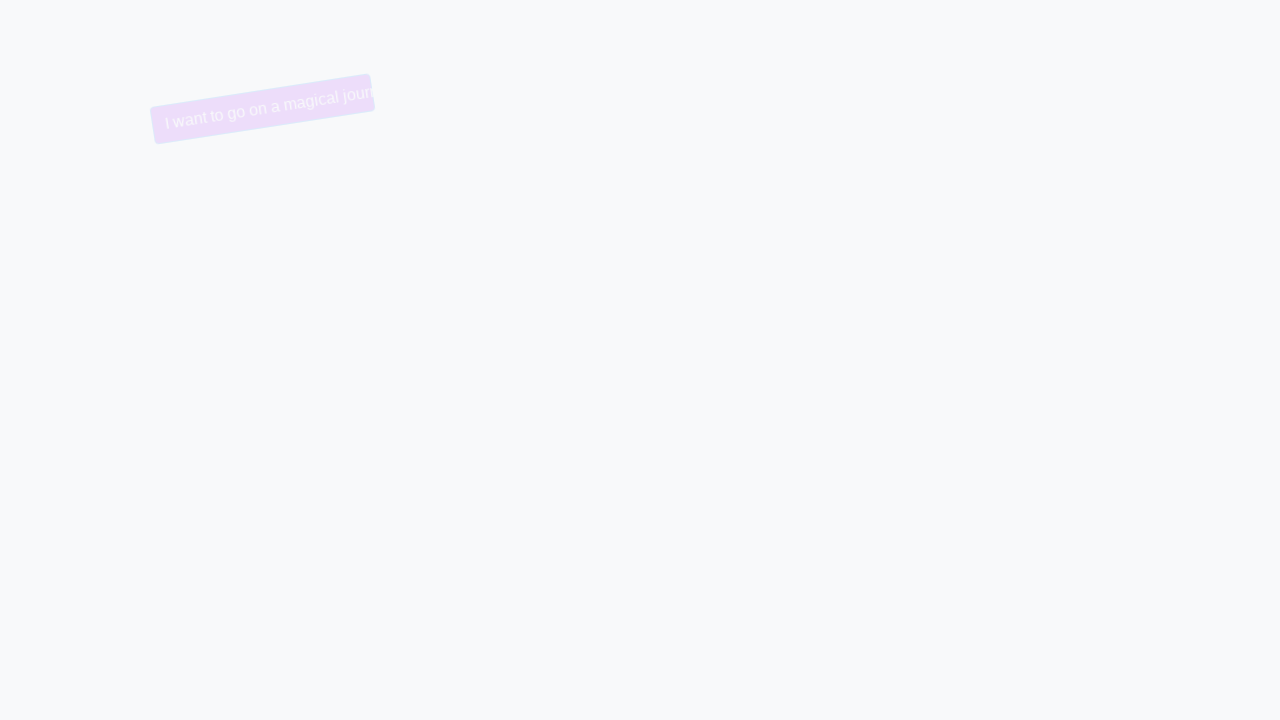

Clicked button to open new tab at (243, 109) on button
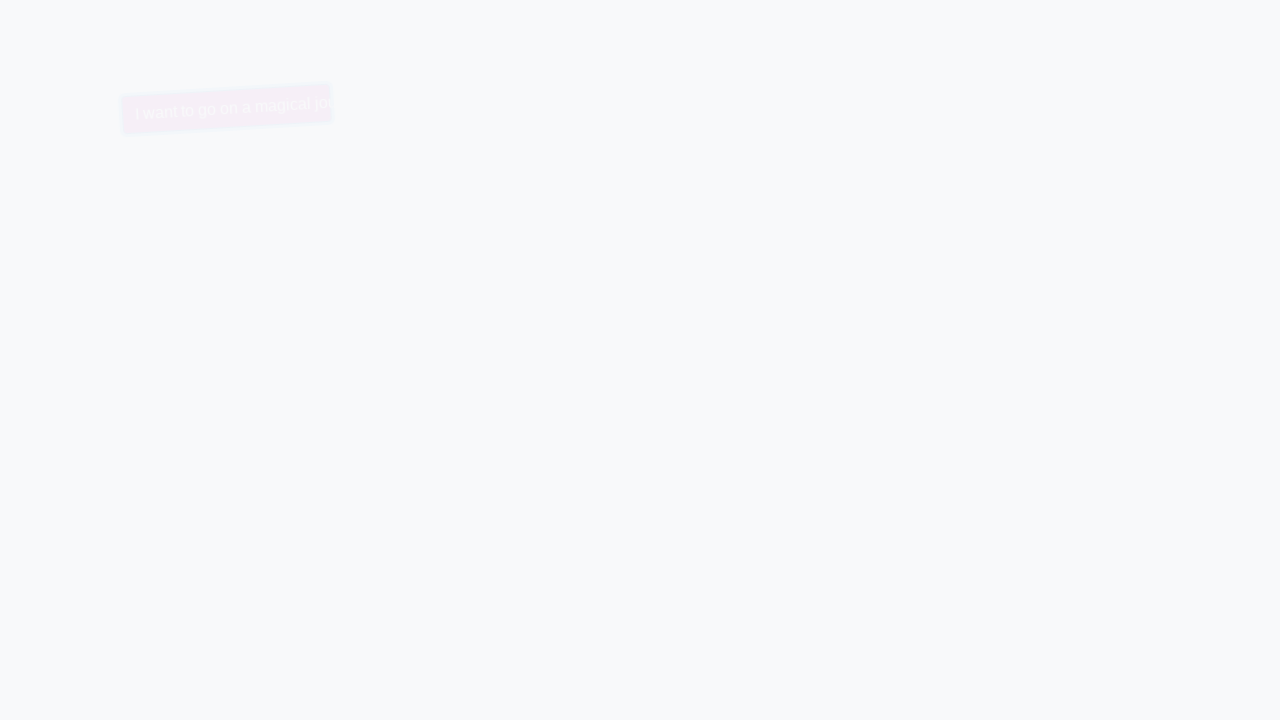

New tab loaded successfully
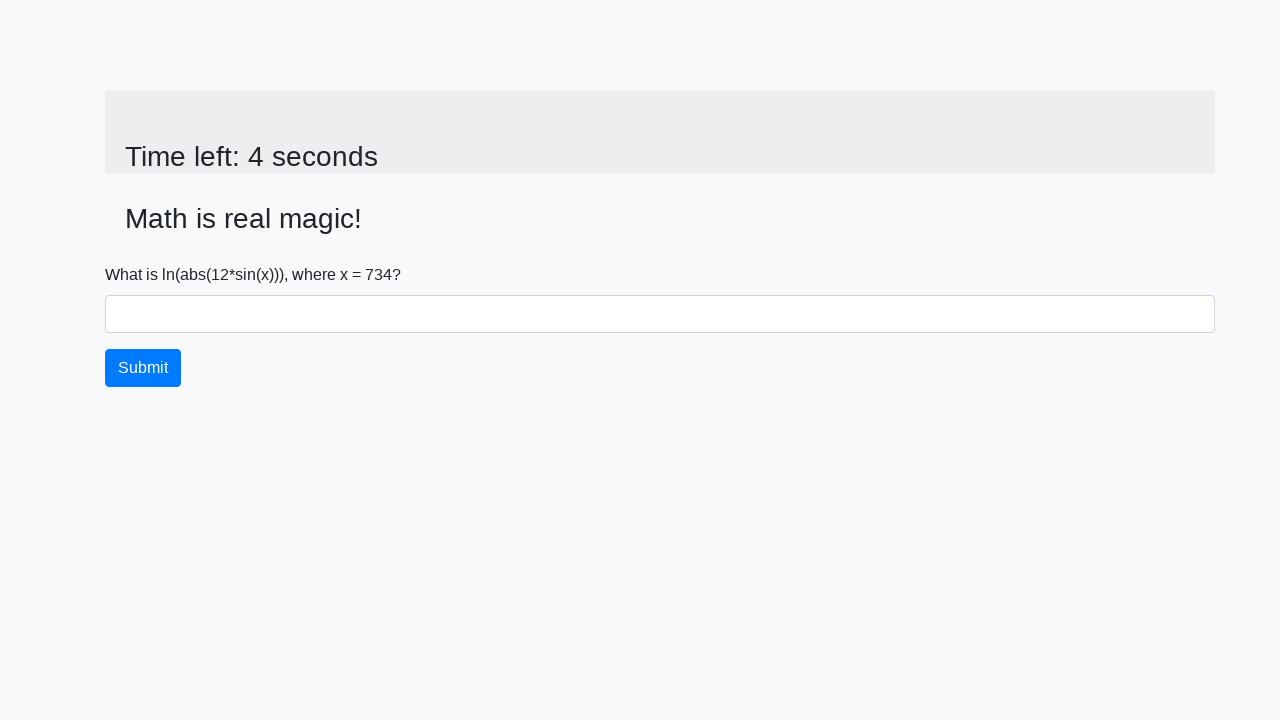

Alert dialog handler registered on new tab
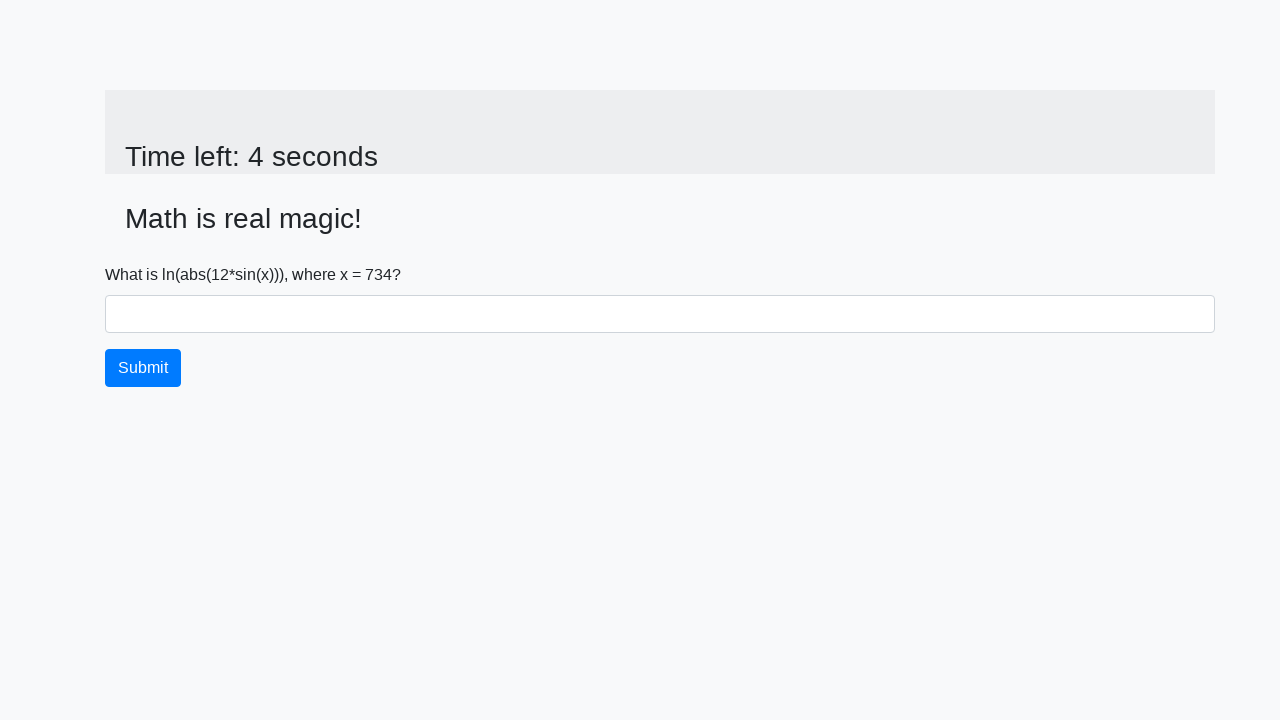

Retrieved x value from input field: 734
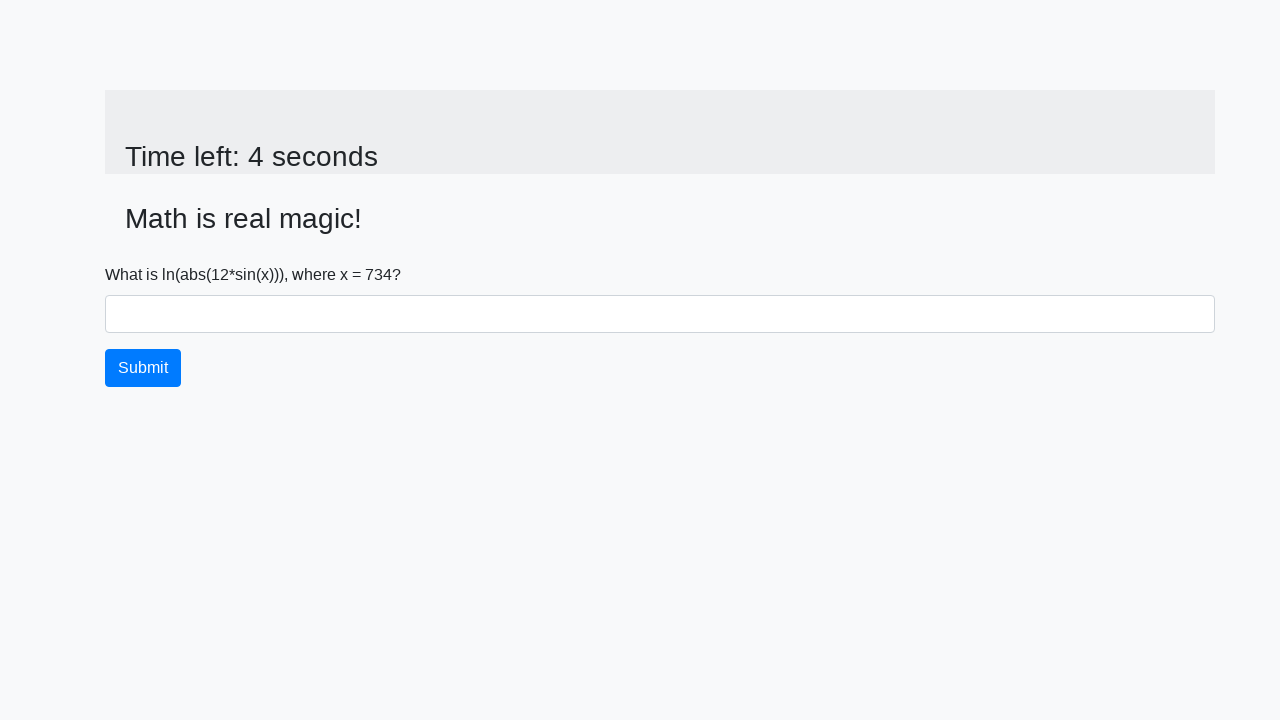

Calculated math result: 2.385696942572751
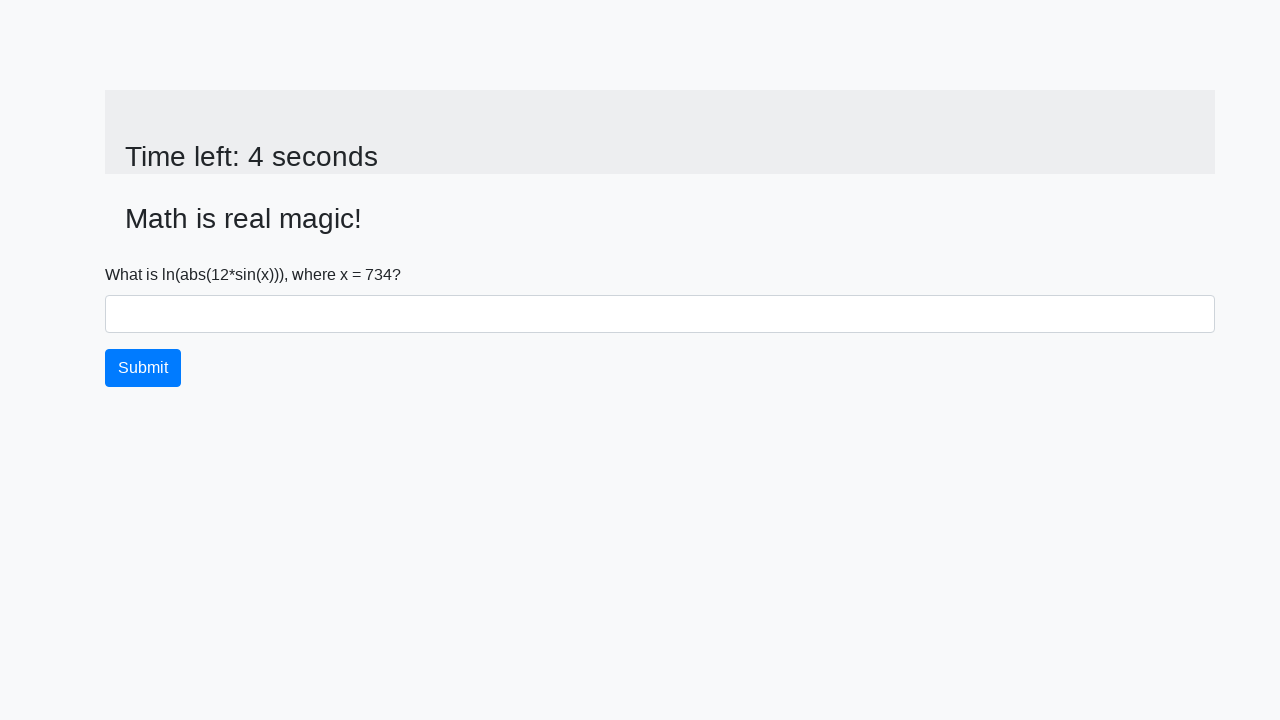

Filled answer field with calculated result: 2.385696942572751 on #answer
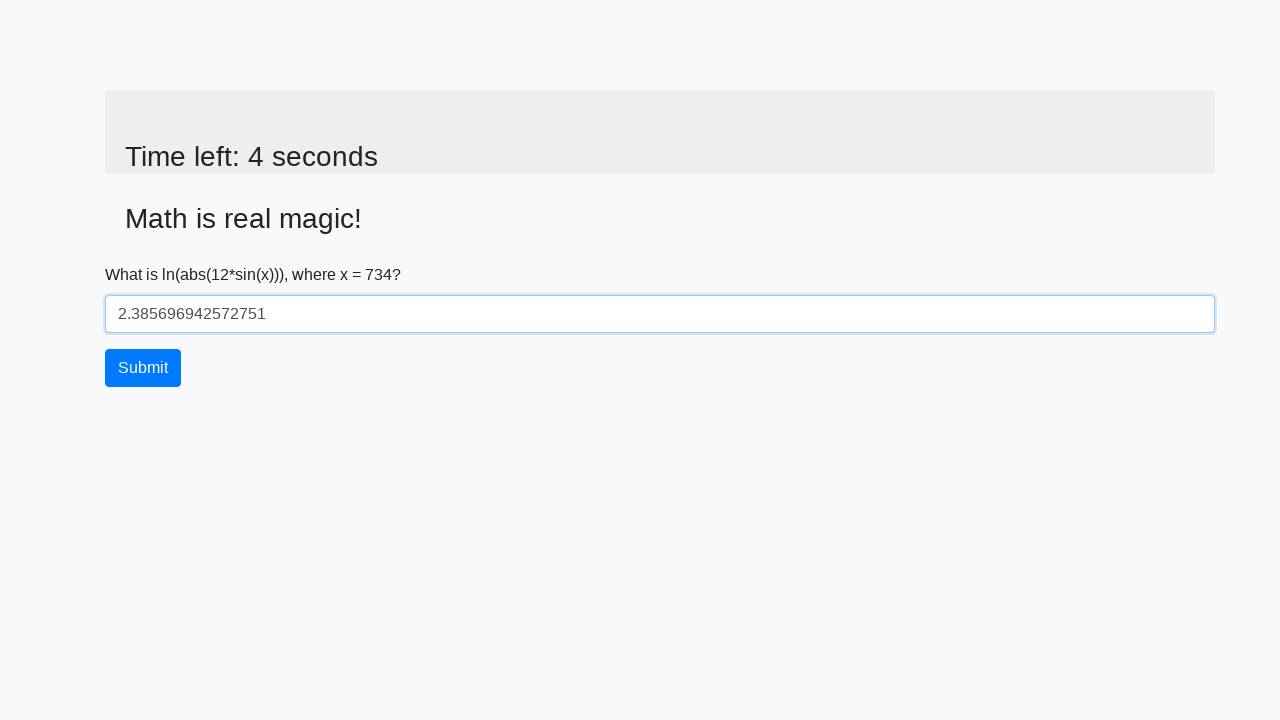

Clicked submit button to submit answer at (143, 368) on [type='submit']
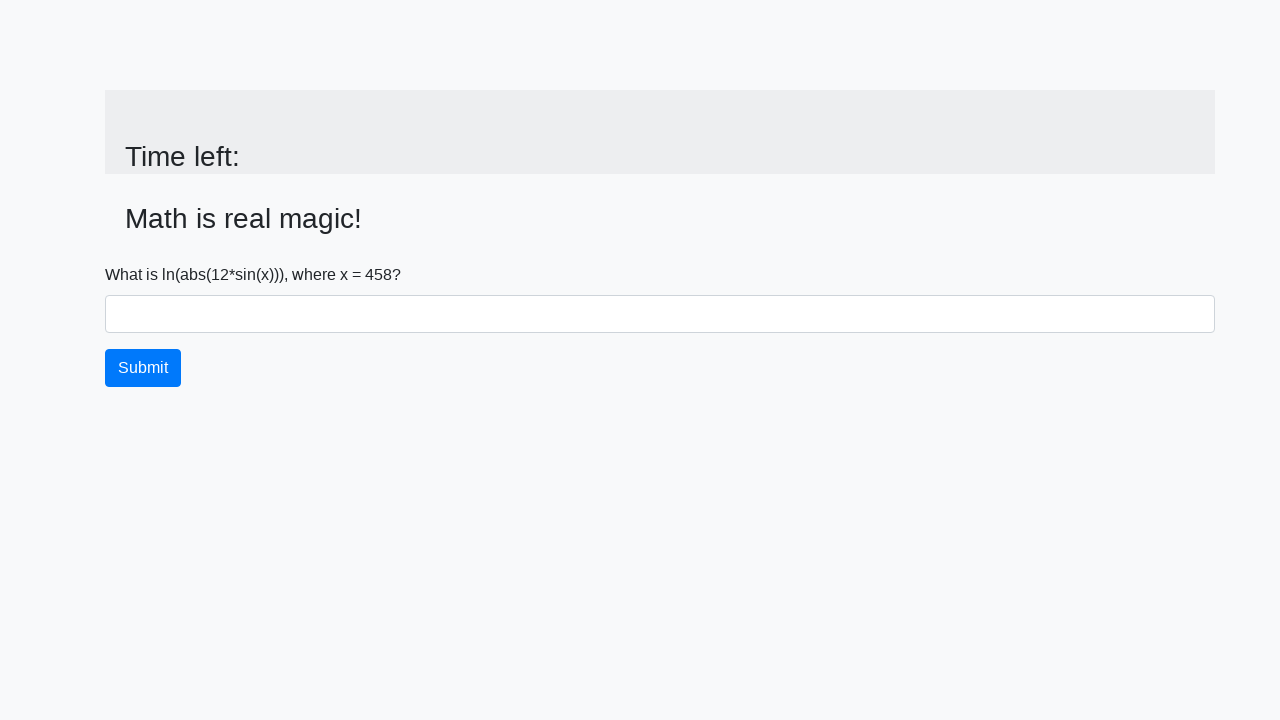

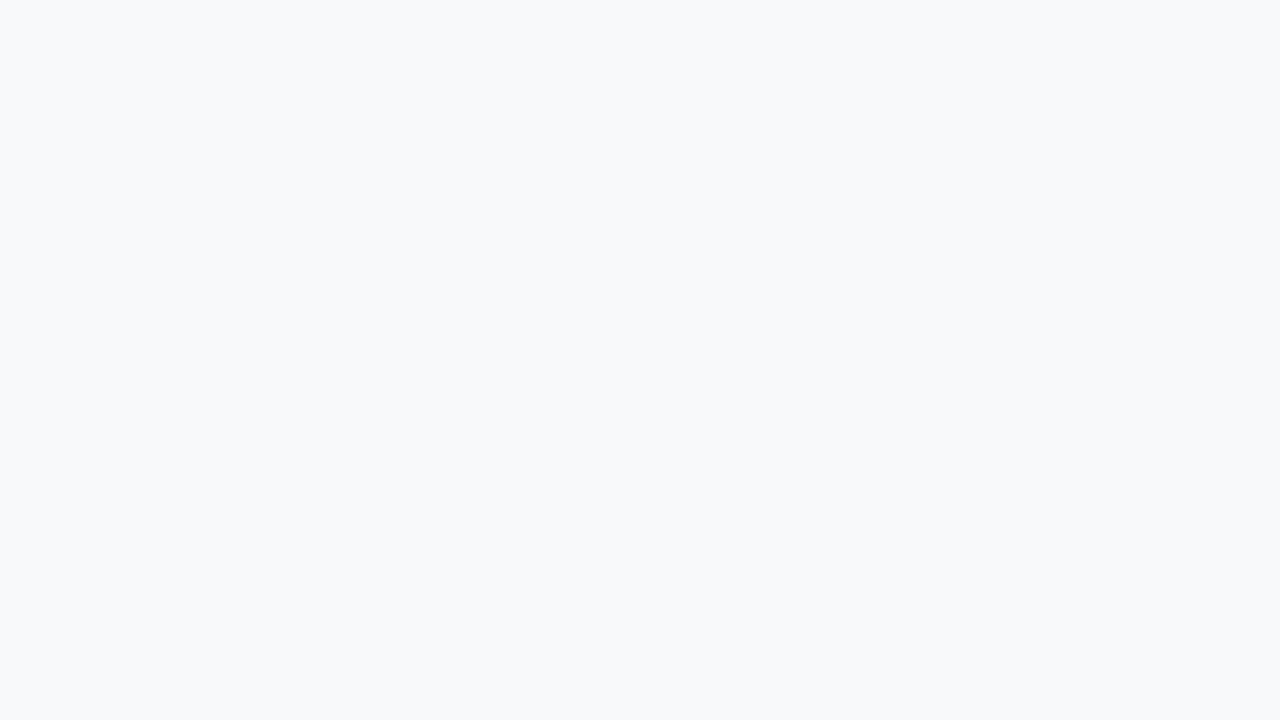